Tests that the page initially displays a loading state when first loaded by checking for loading indicator elements

Starting URL: https://svelte-shop-gilt.vercel.app

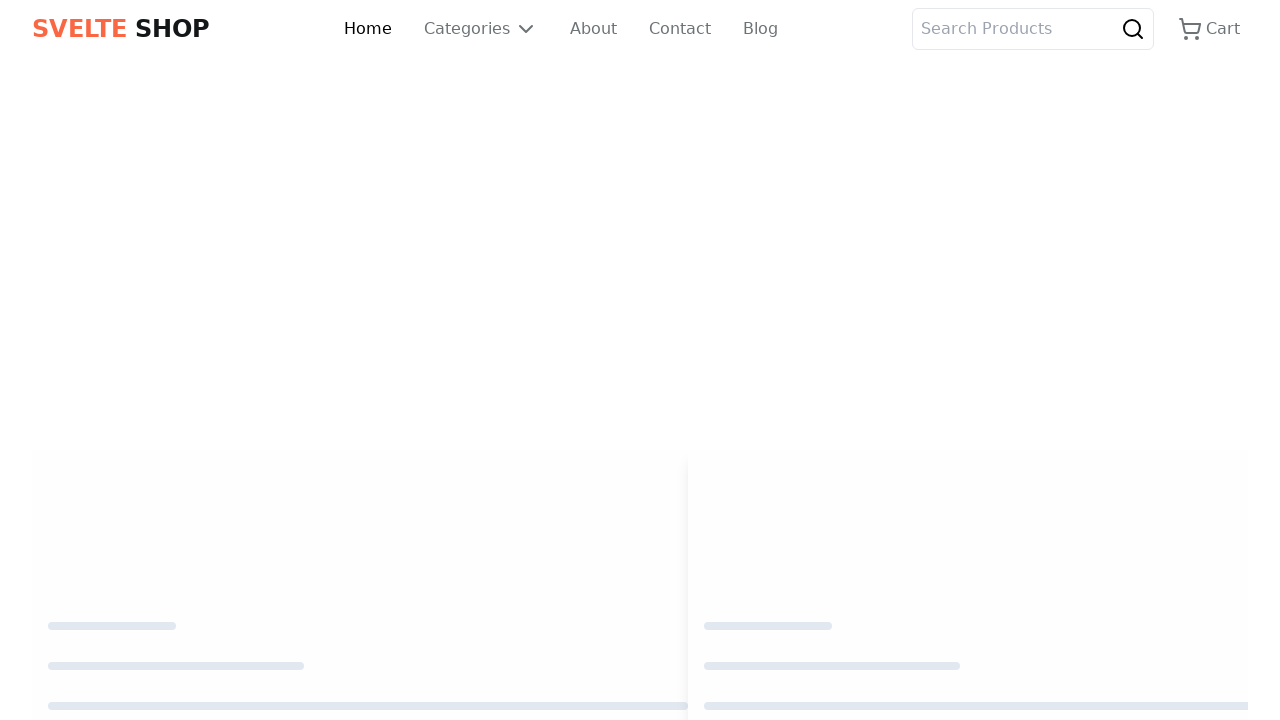

Navigated to https://svelte-shop-gilt.vercel.app
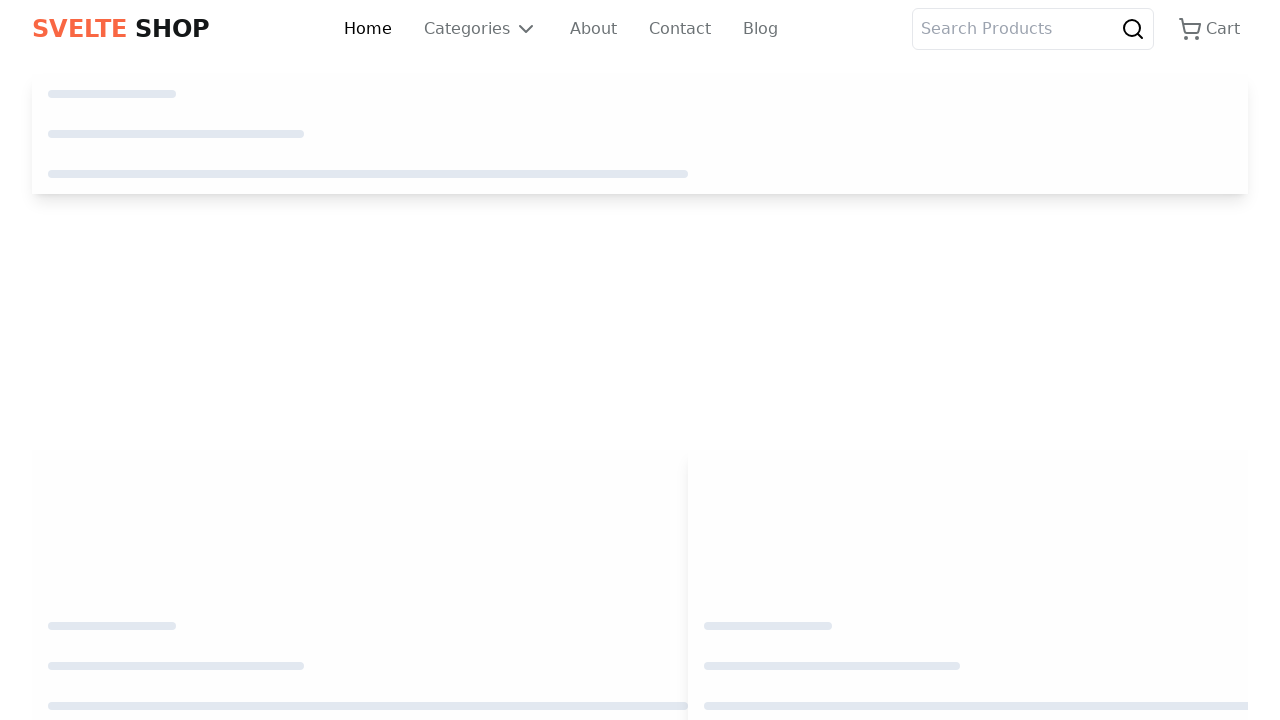

Loading indicator elements appeared on page
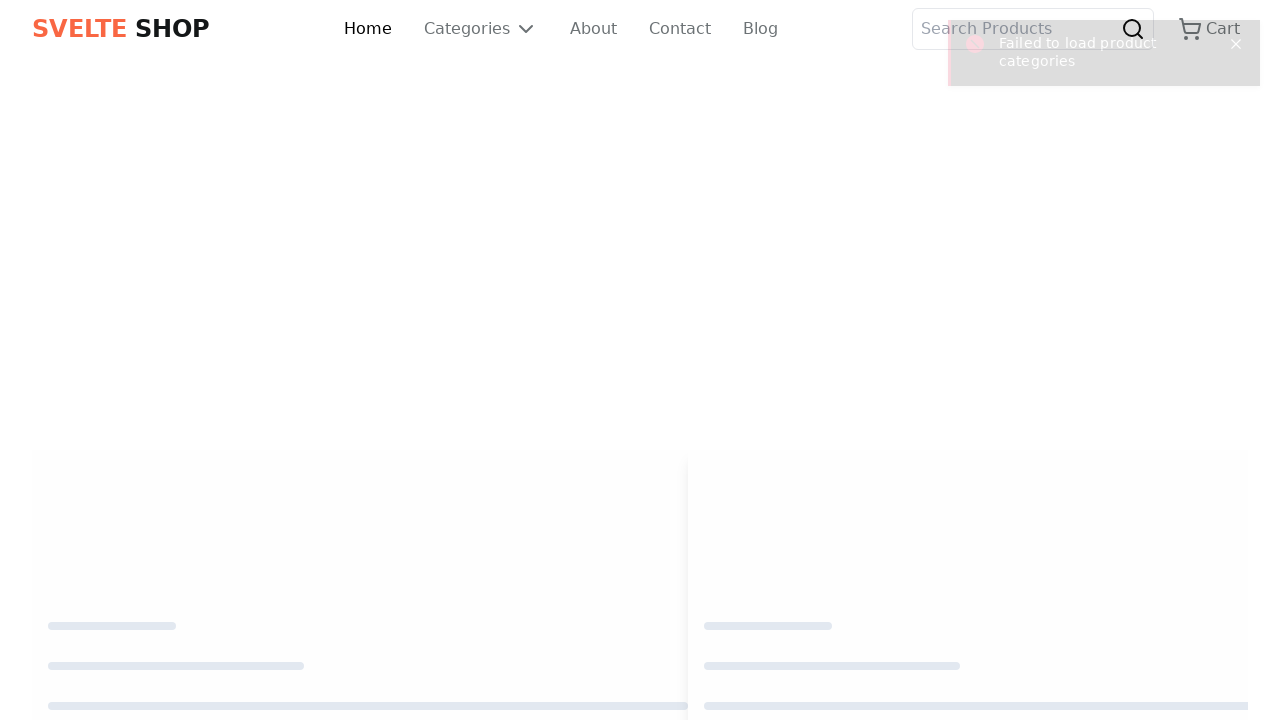

Verified that exactly 2 loading indicator elements are present
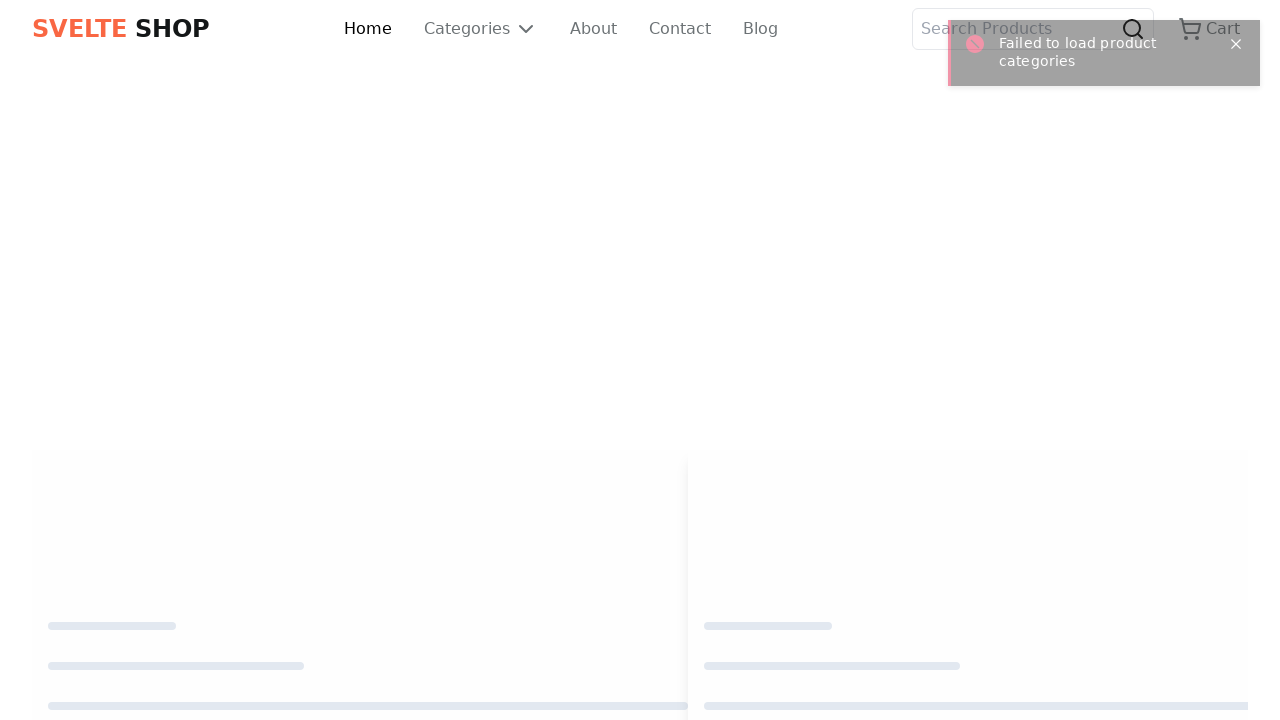

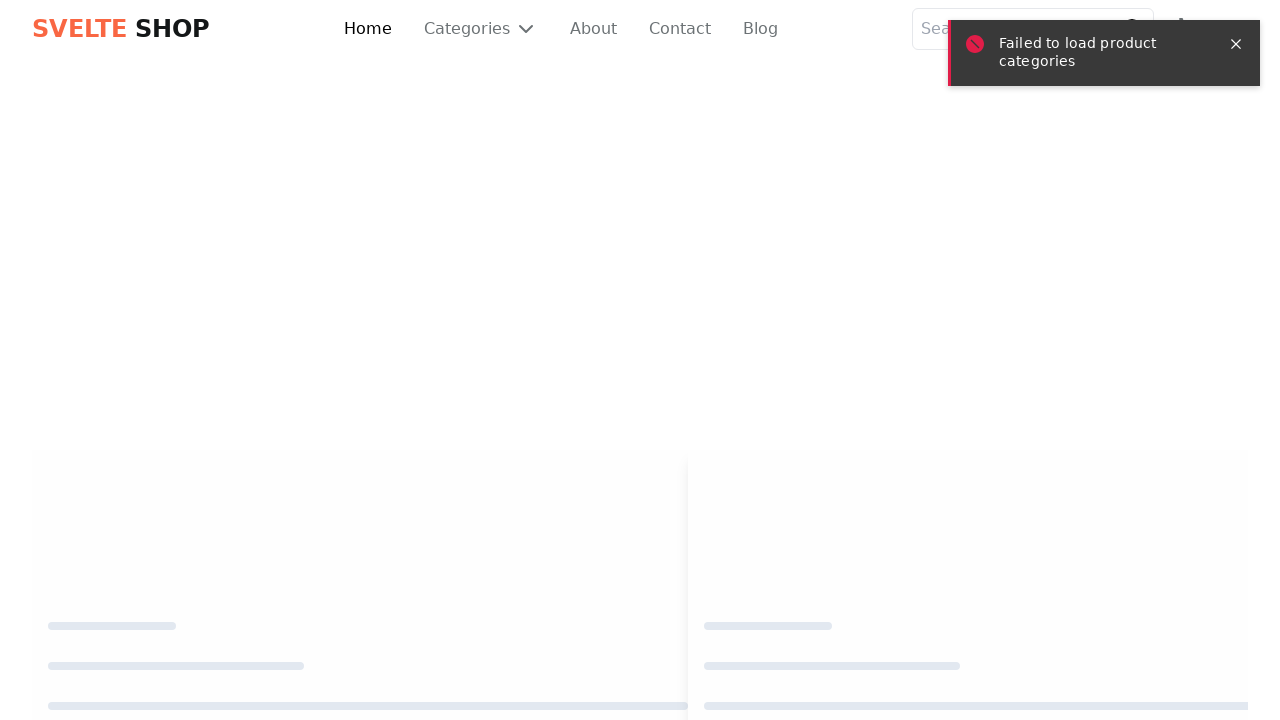